Navigates to JustDial homepage and waits for the page to load, demonstrating basic browser navigation.

Starting URL: https://www.justdial.com/

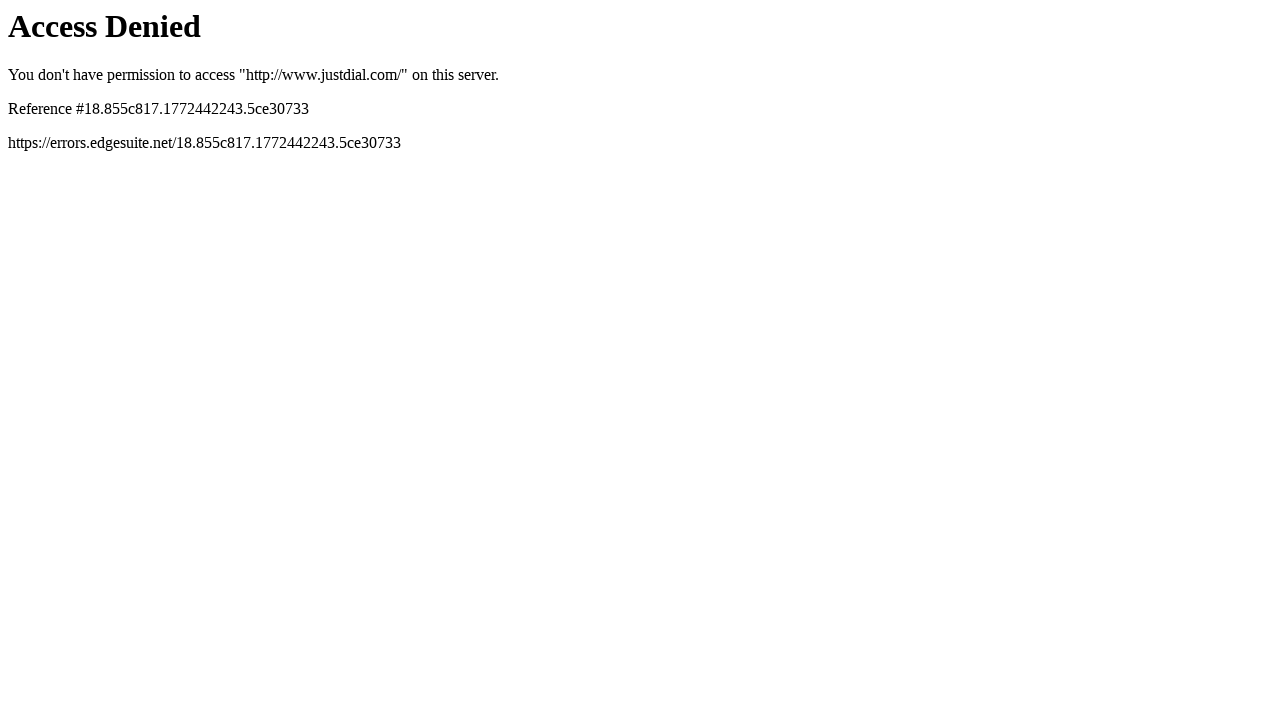

Navigated to JustDial homepage
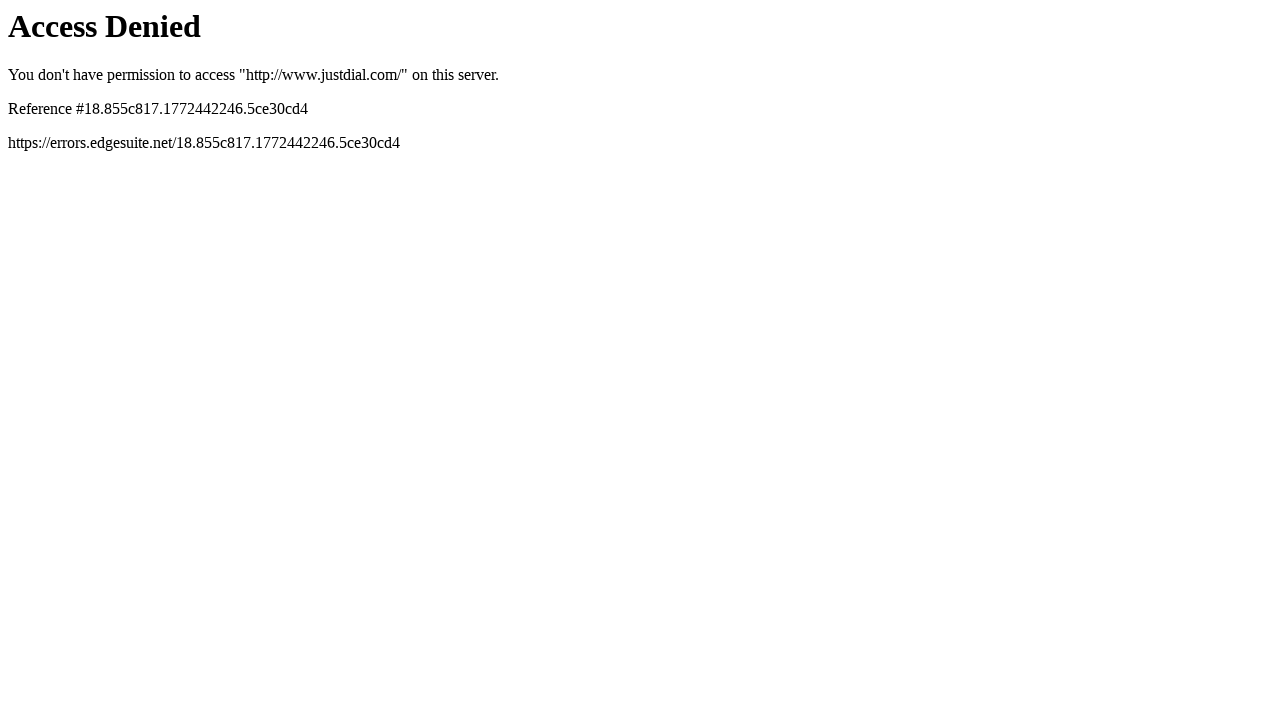

Page DOM content fully loaded
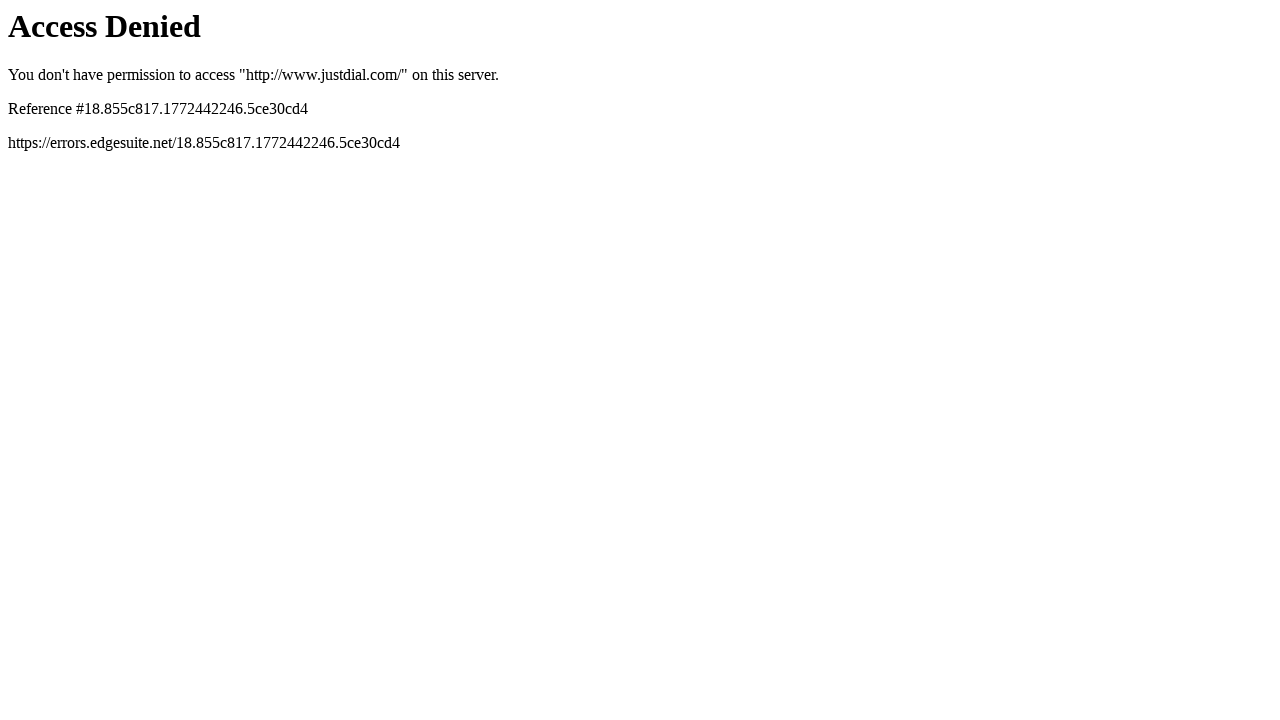

Page body element became visible
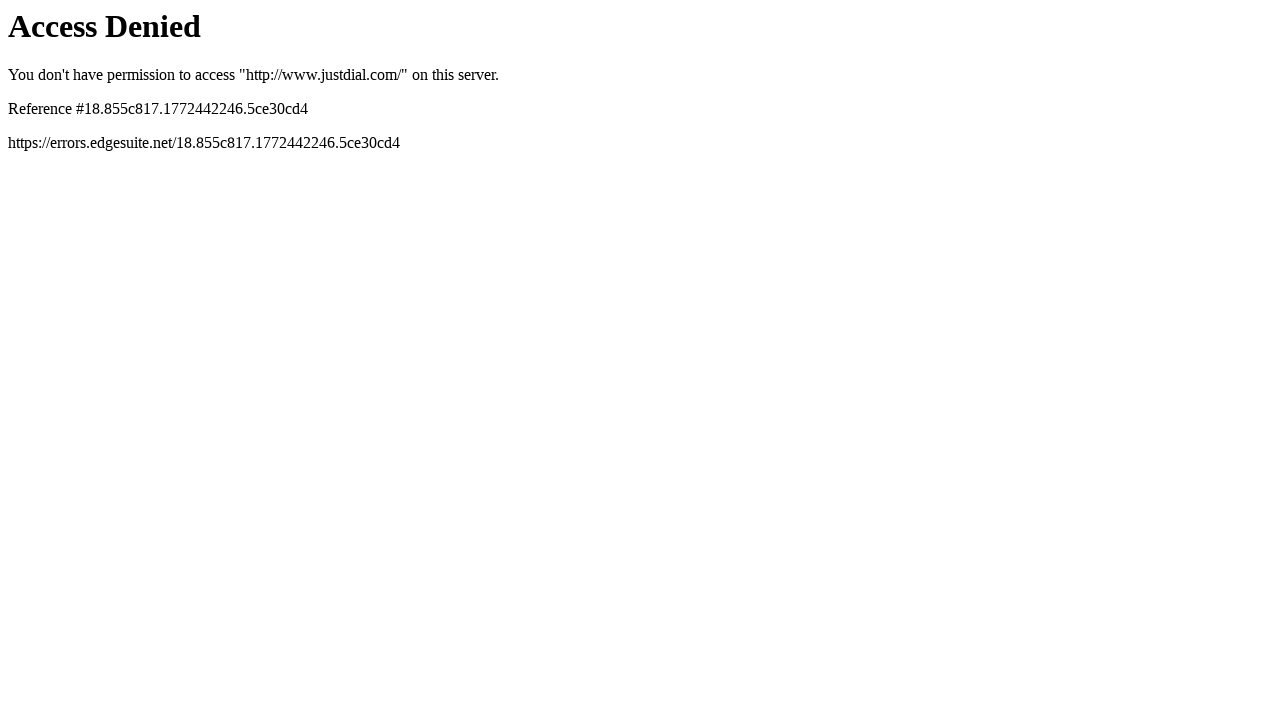

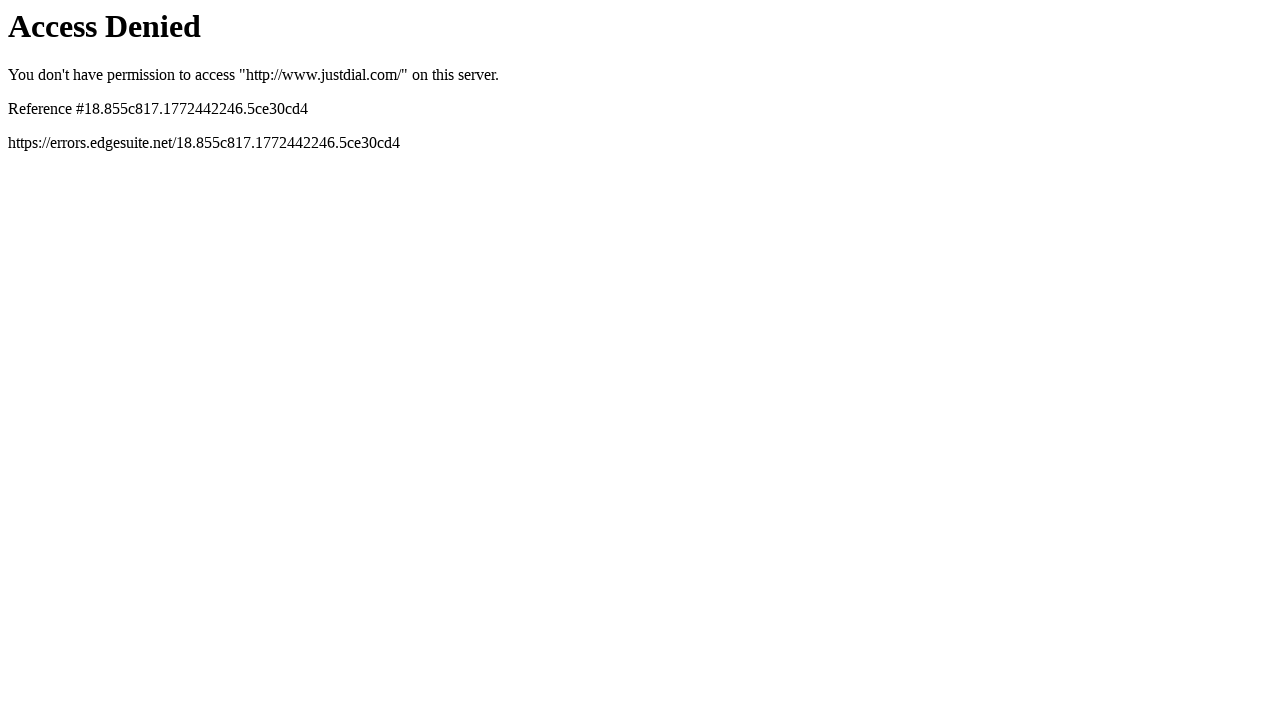